Tests alert handling functionality by triggering an alert dialog, reading its text, dismissing it, and verifying the result message

Starting URL: https://www.leafground.com/alert.xhtml

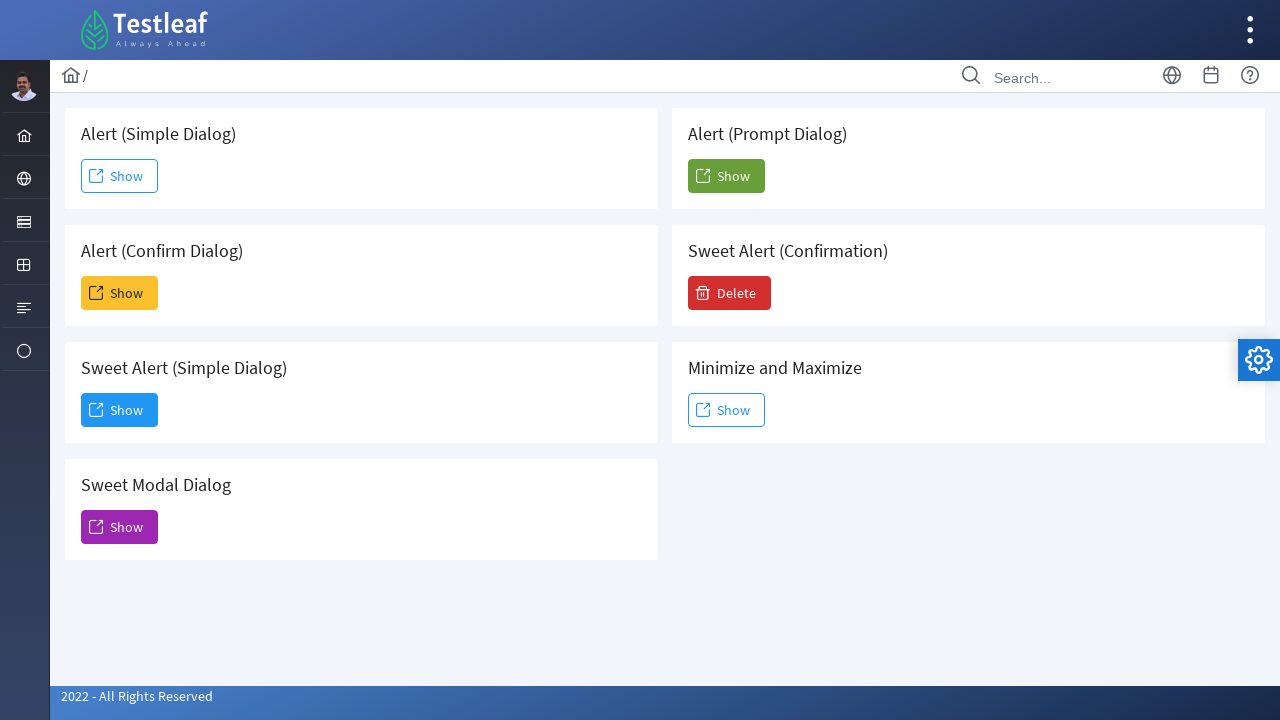

Clicked the 6th button to trigger alert dialog at (726, 176) on (//span[@class='ui-button-text ui-c'])[6]
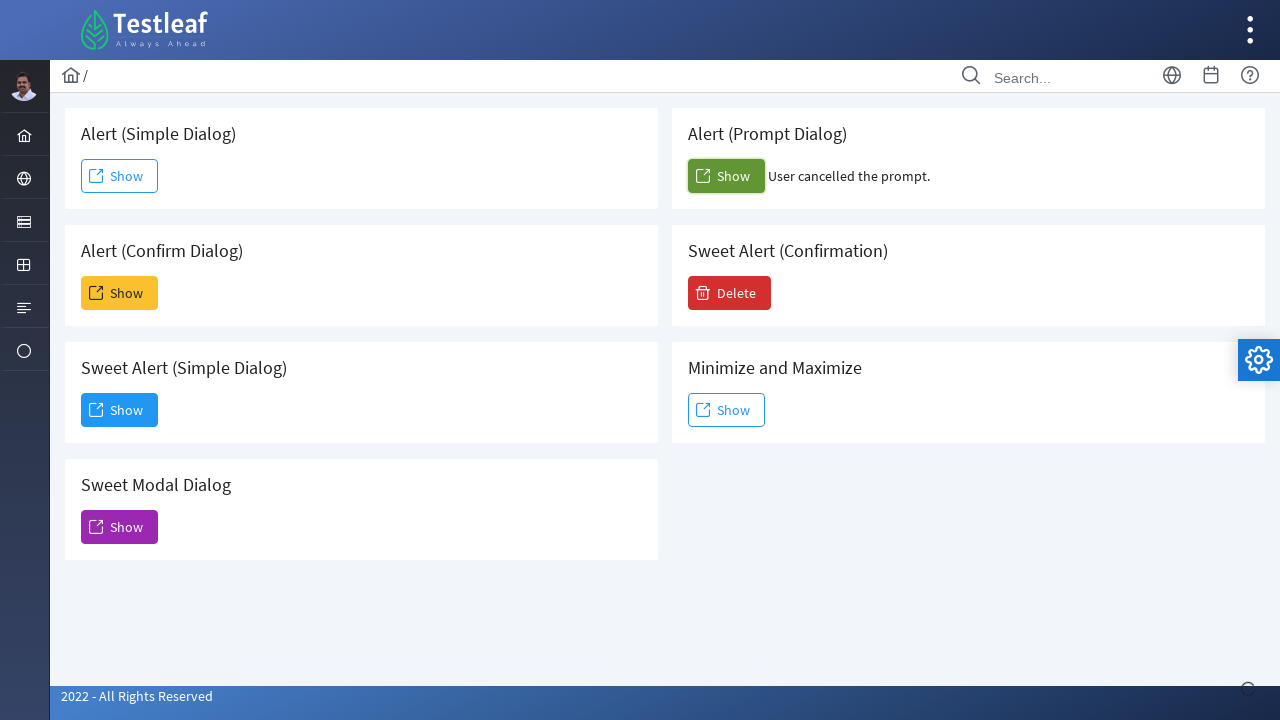

Set up dialog handler to dismiss alert
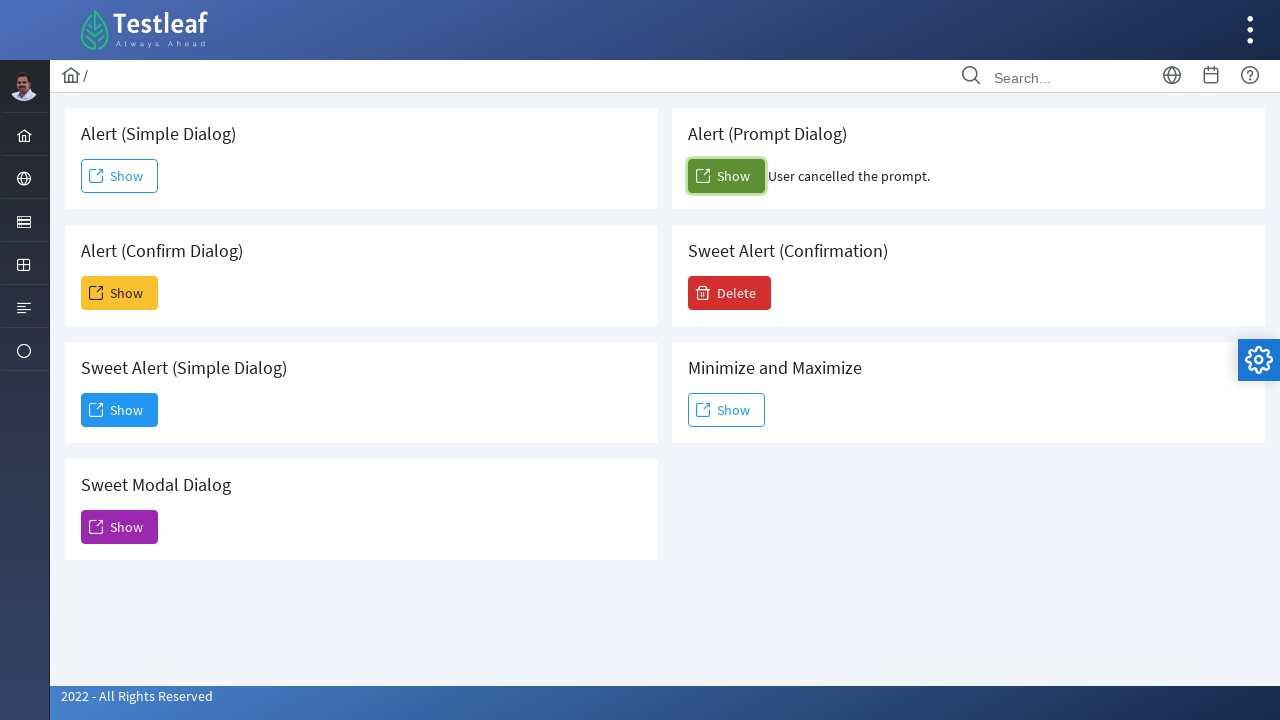

Result message element loaded after dismissing alert
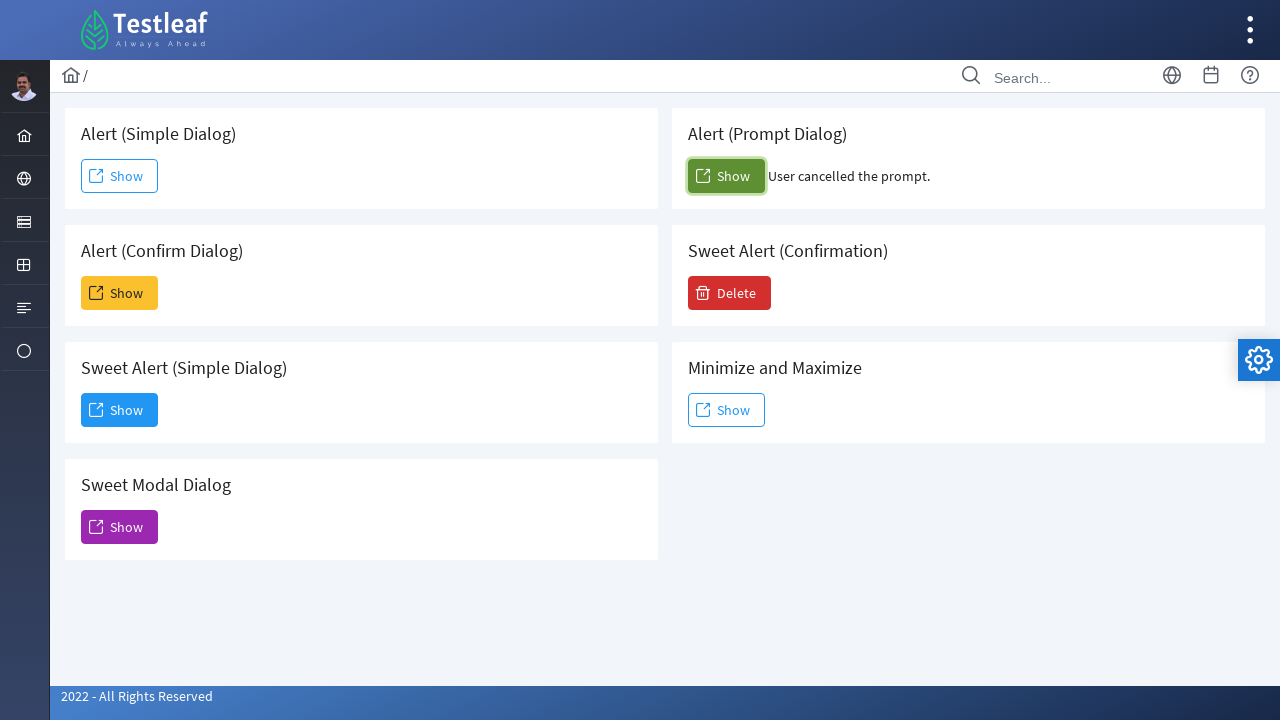

Retrieved result text: User cancelled the prompt.
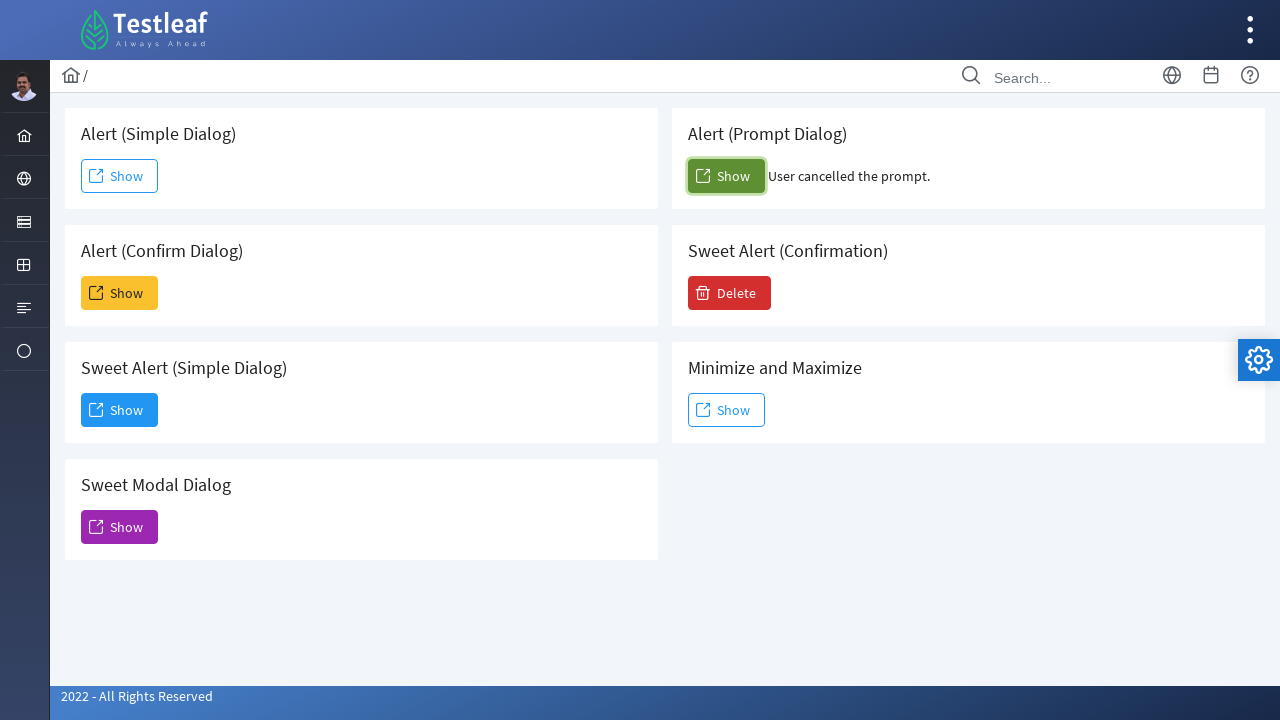

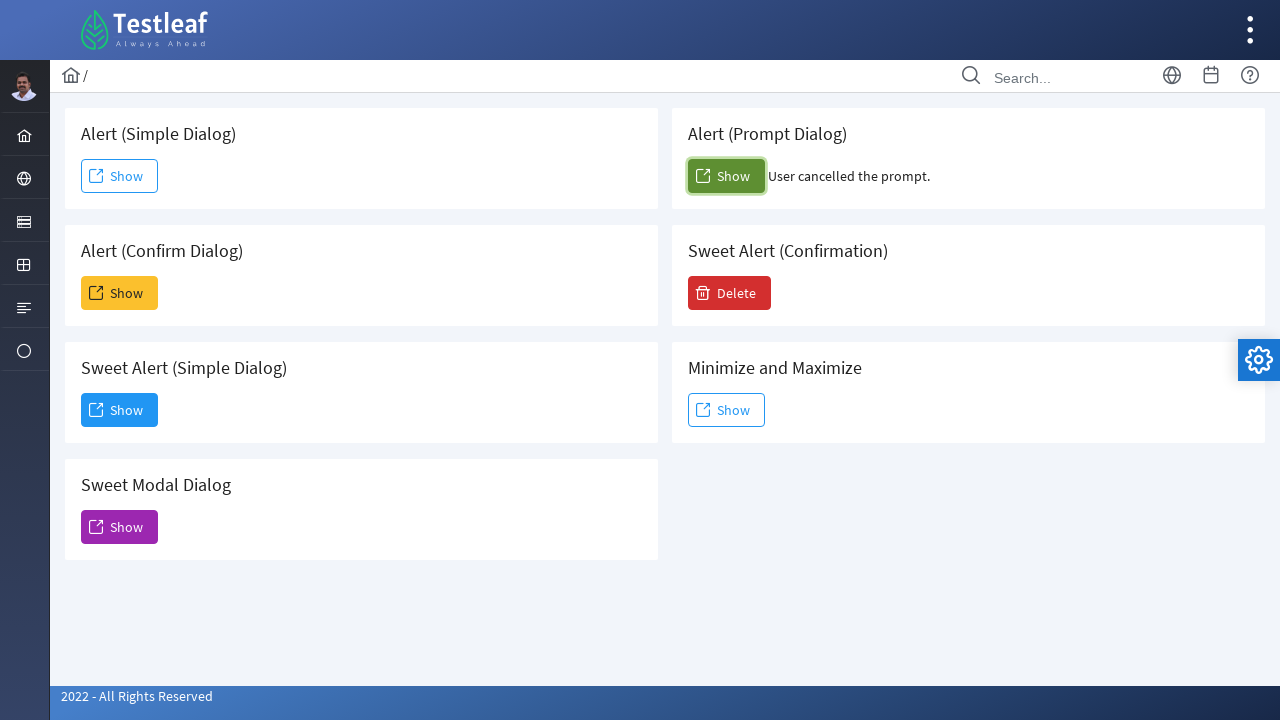